Tests JavaScript alert handling by clicking a button to trigger an alert, accepting it, and verifying the result text is displayed

Starting URL: http://practice.cydeo.com/javascript_alerts

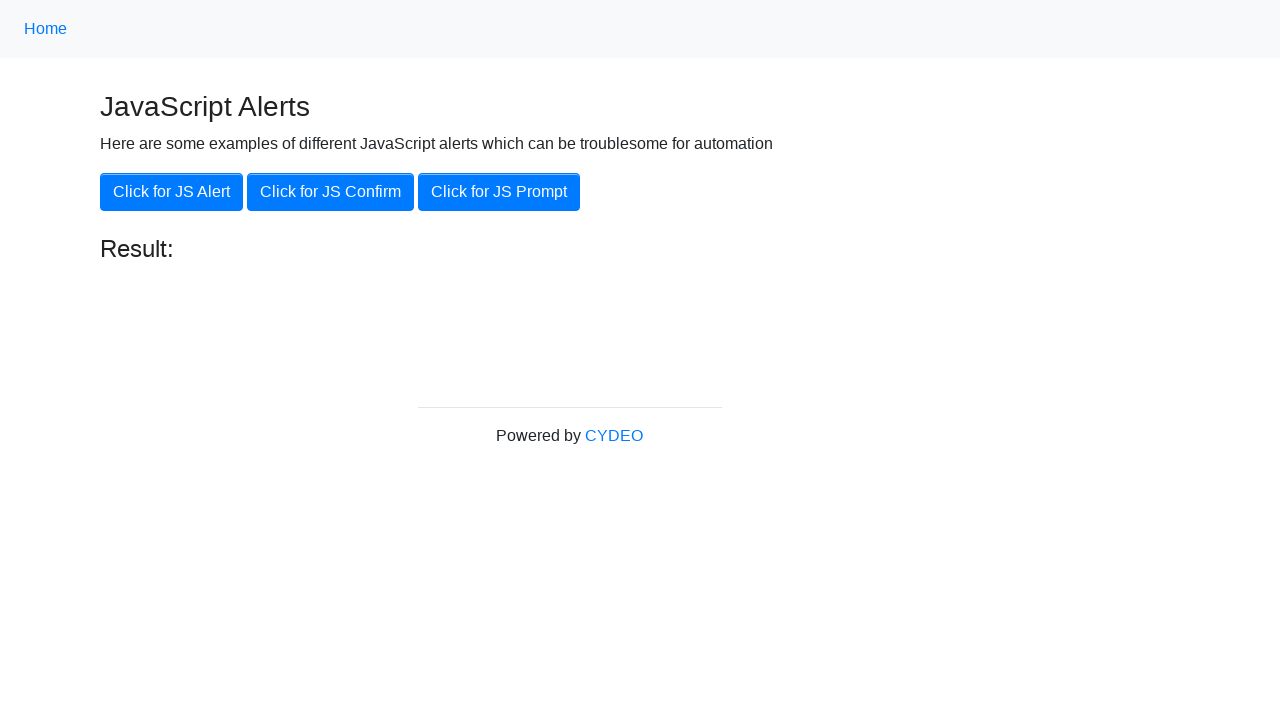

Clicked button to trigger JavaScript alert at (172, 192) on xpath=//button[.='Click for JS Alert']
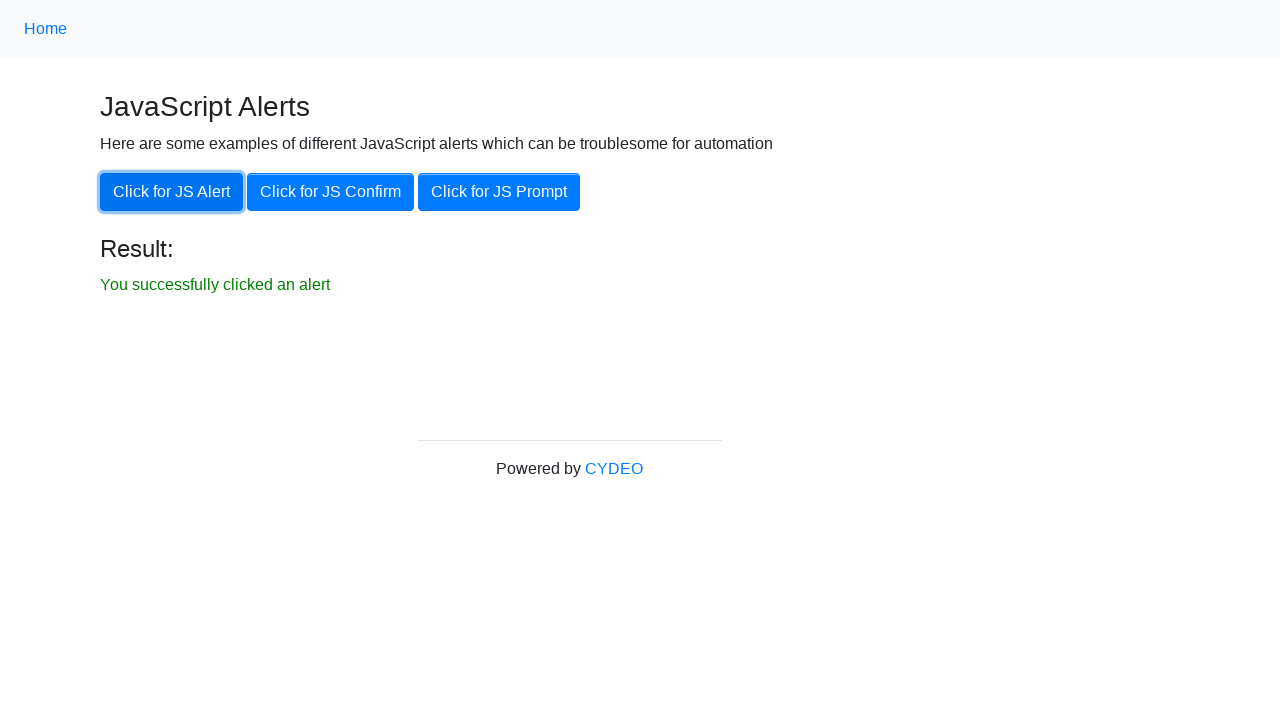

Set up dialog handler to accept alerts
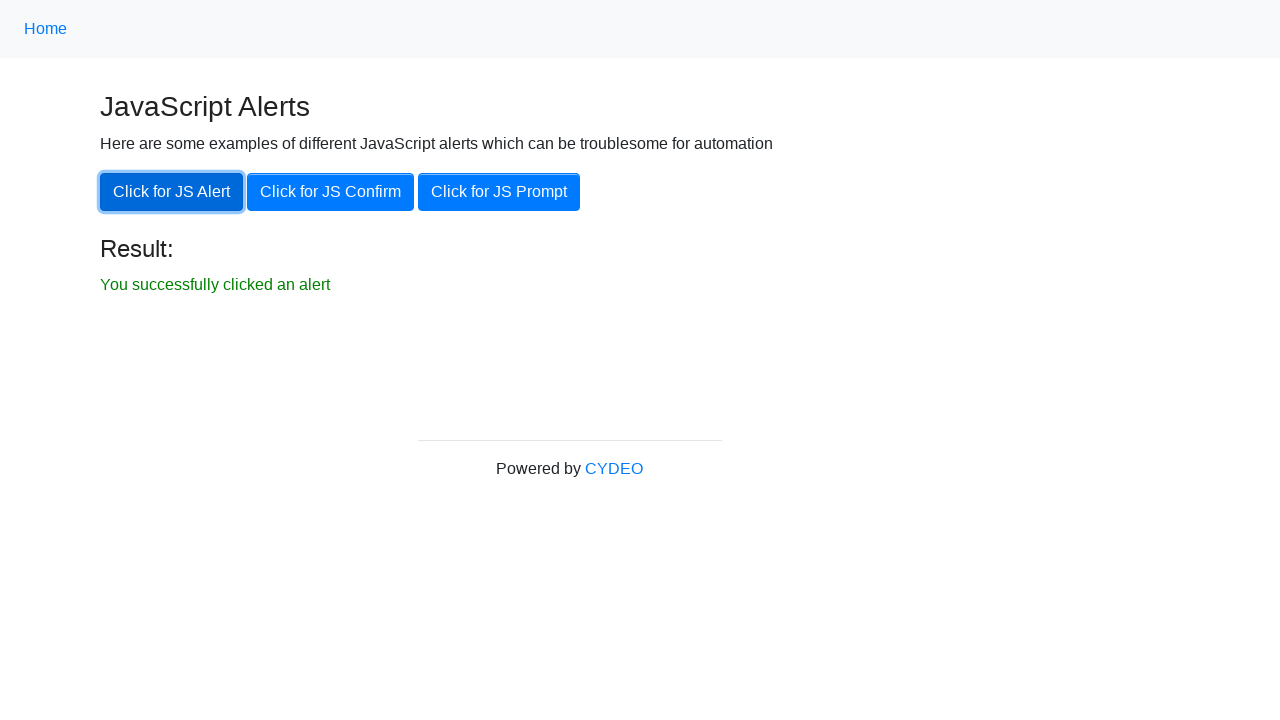

Clicked button again to trigger alert with handler active at (172, 192) on xpath=//button[.='Click for JS Alert']
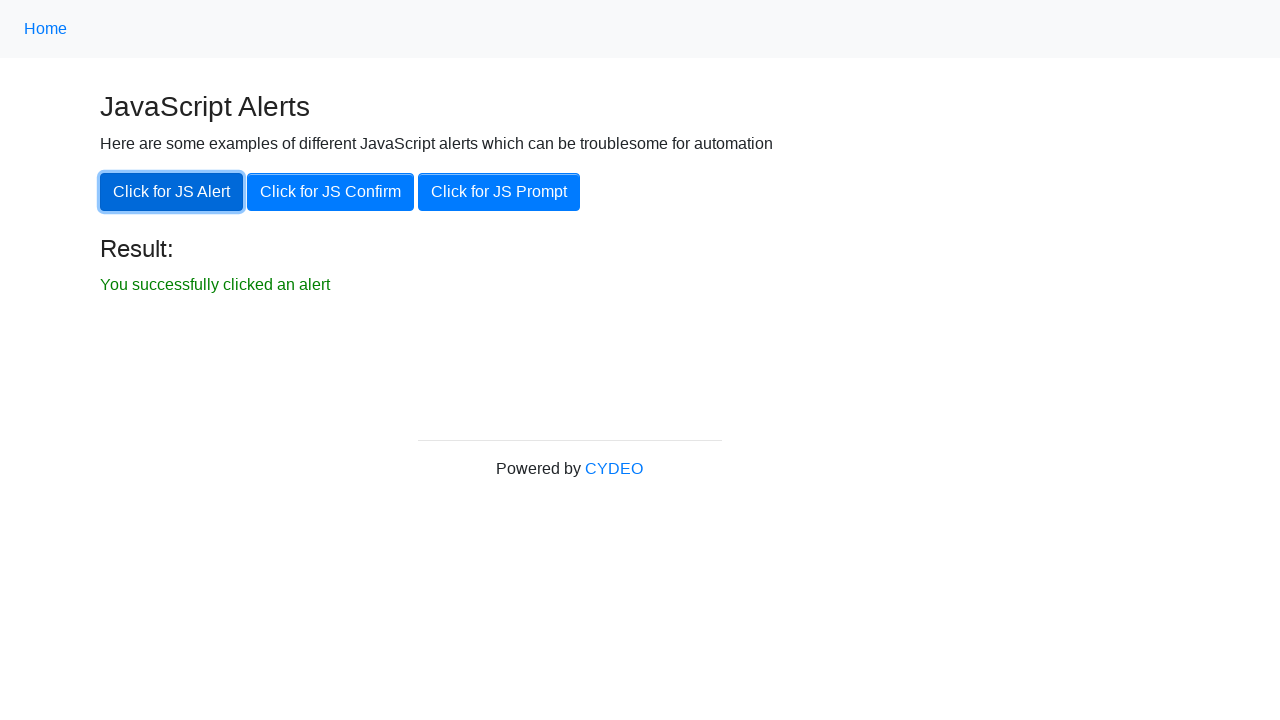

Result text element became visible
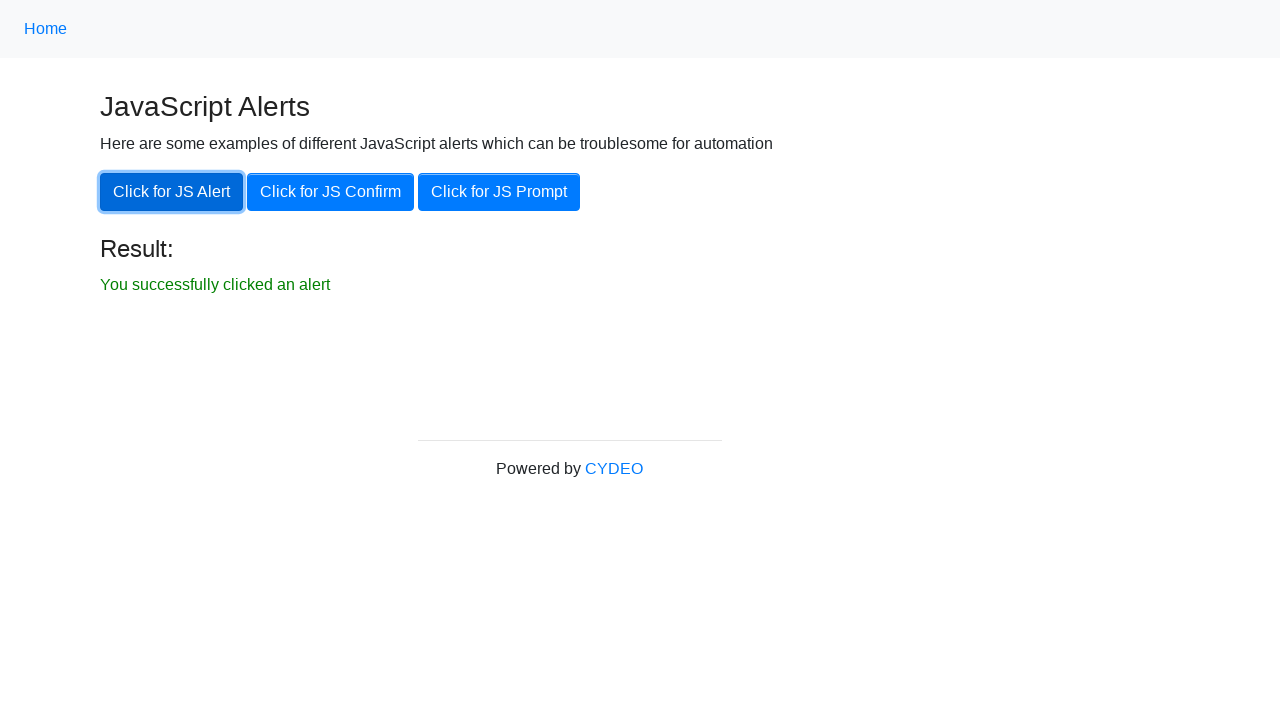

Located result element
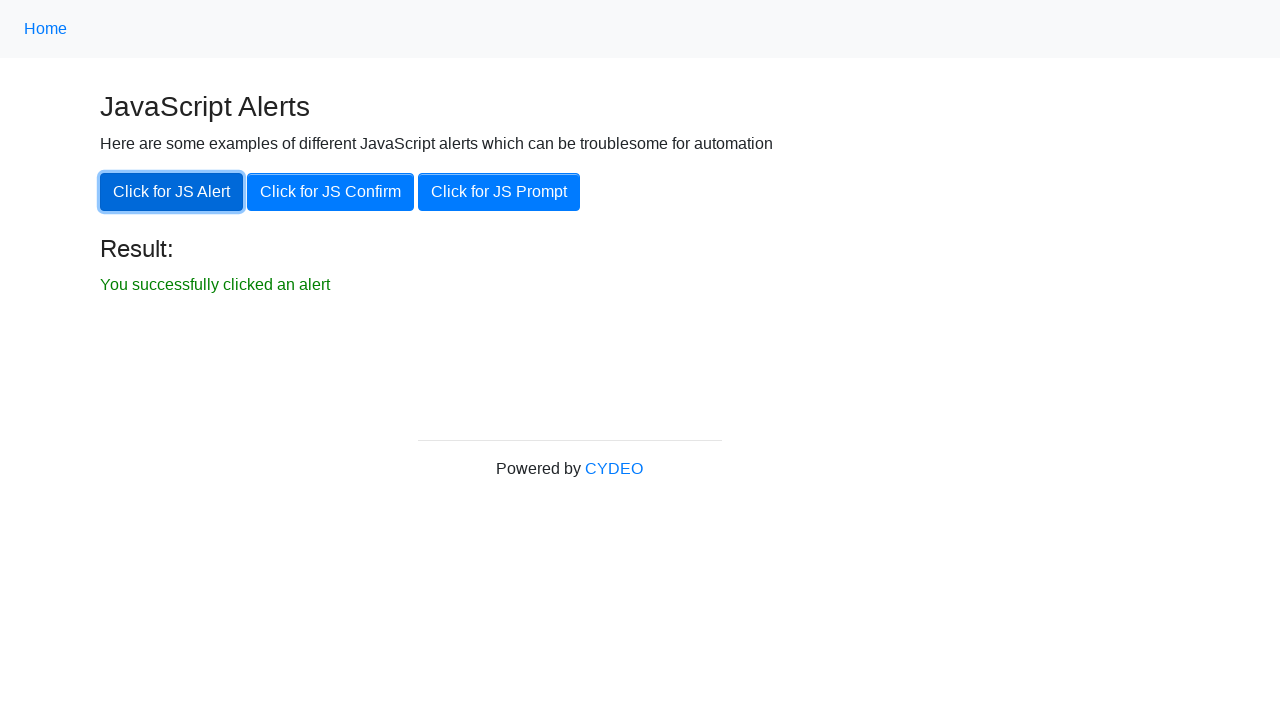

Verified result text matches expected message: 'You successfully clicked an alert'
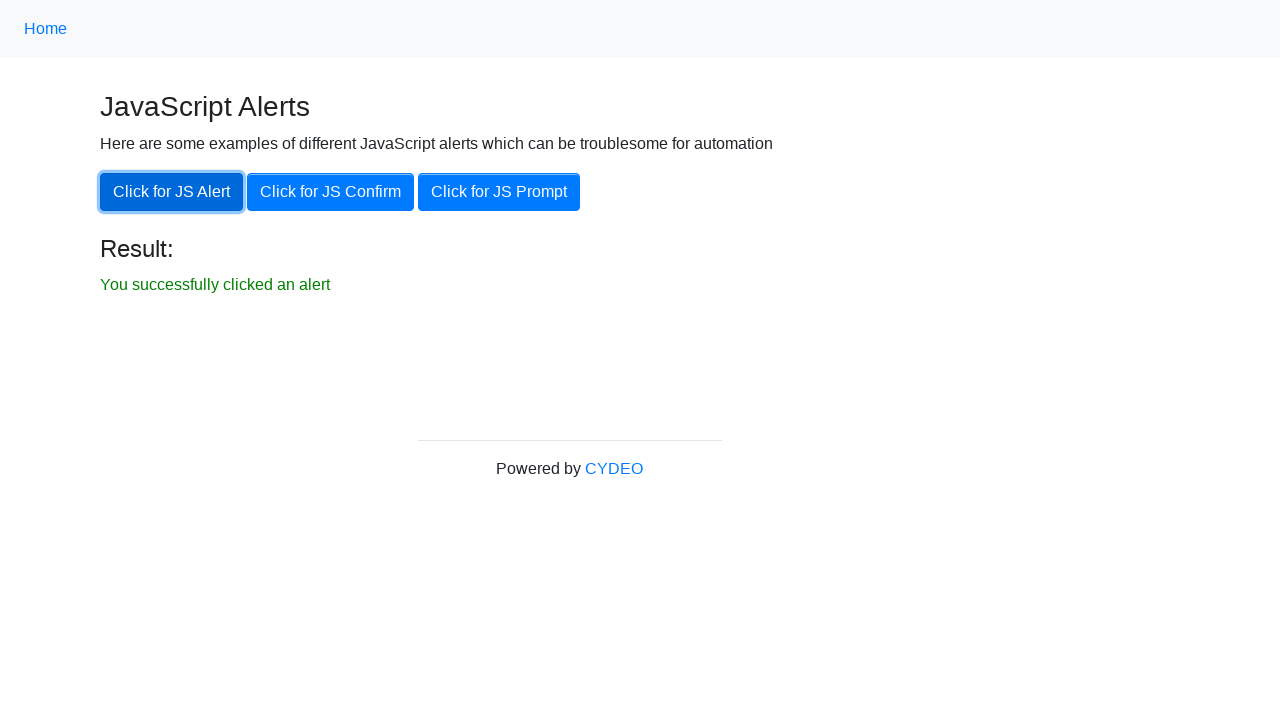

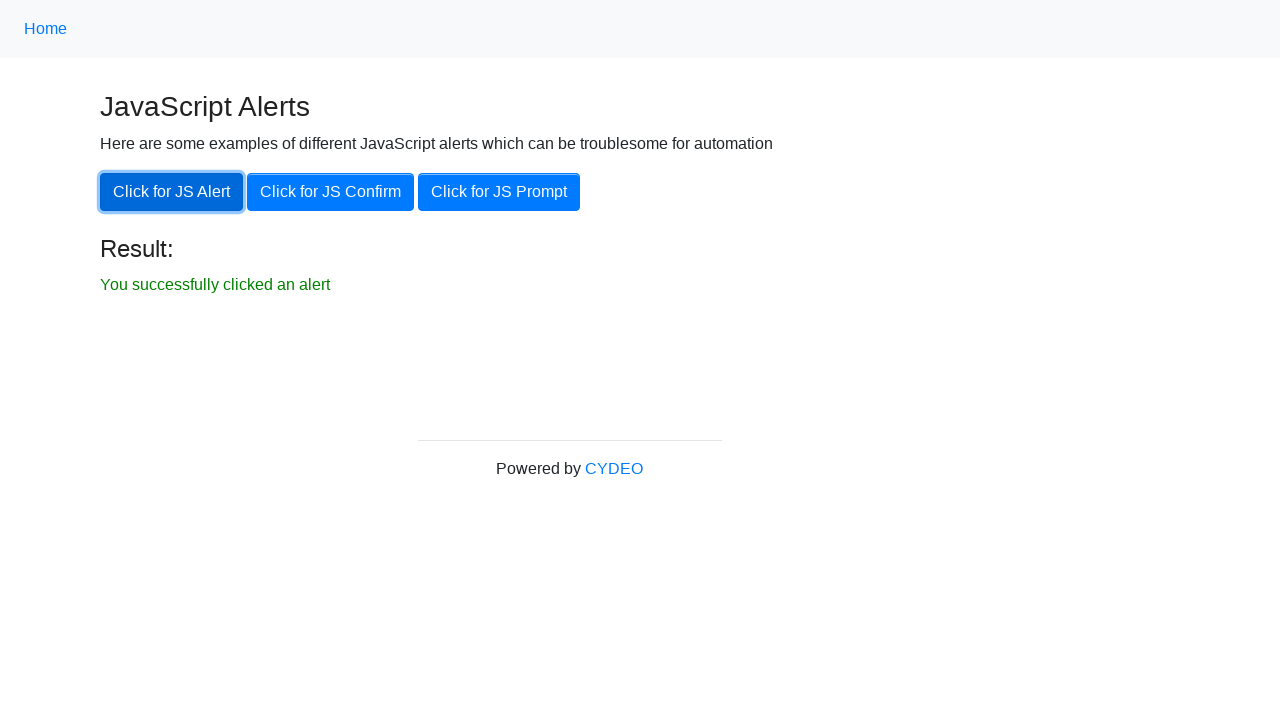